Navigates to JPL Space images page and clicks the full image button to view the featured Mars image

Starting URL: https://data-class-jpl-space.s3.amazonaws.com/JPL_Space/index.html

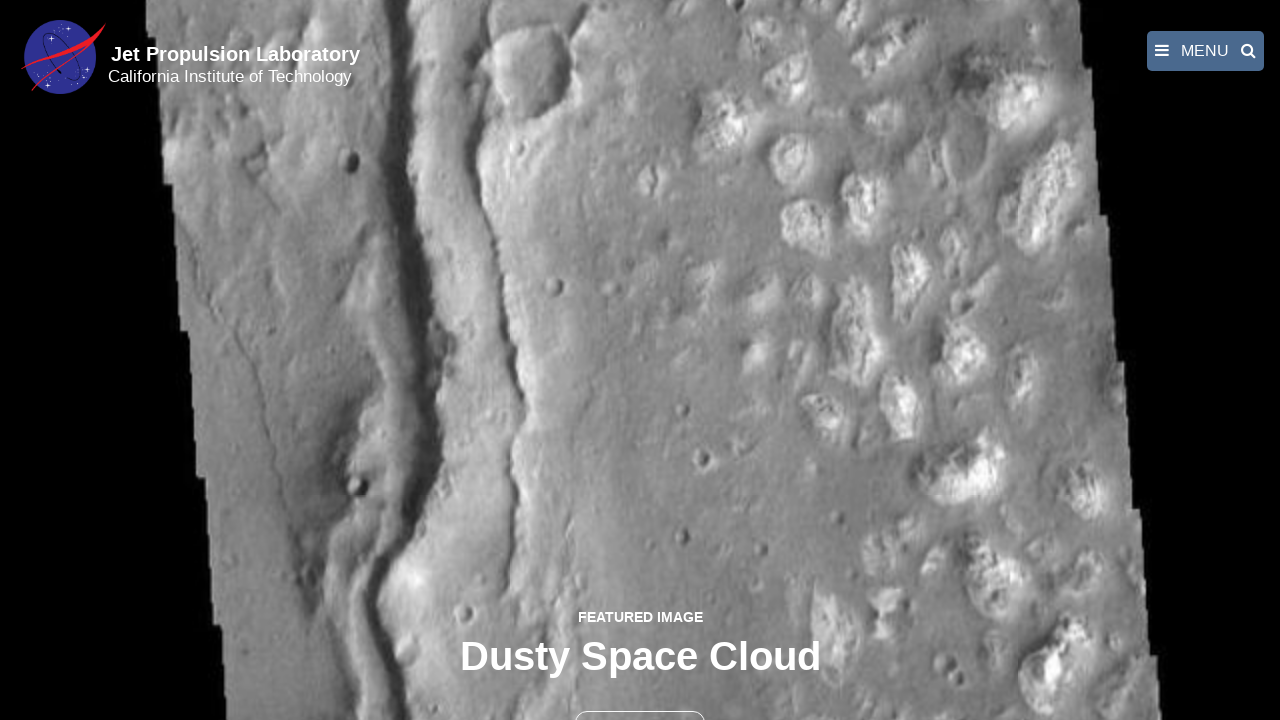

Navigated to JPL Space images page
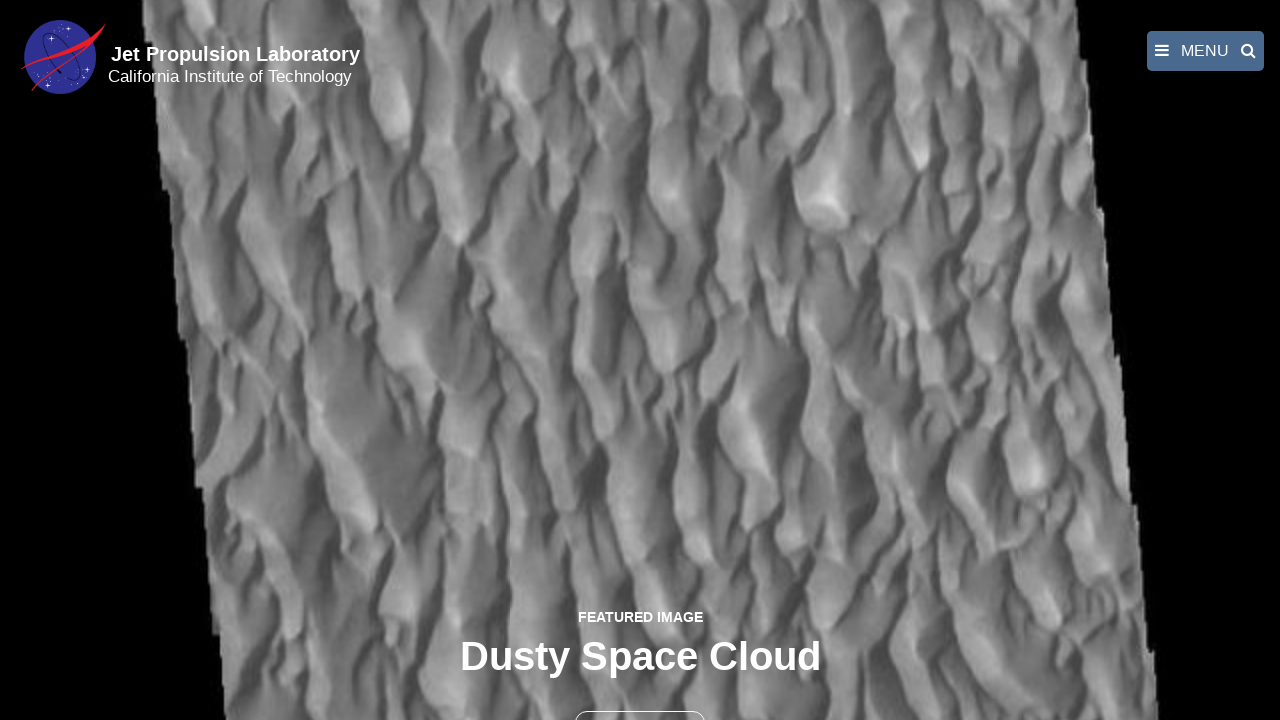

Clicked the full image button to view featured Mars image at (640, 699) on button >> nth=1
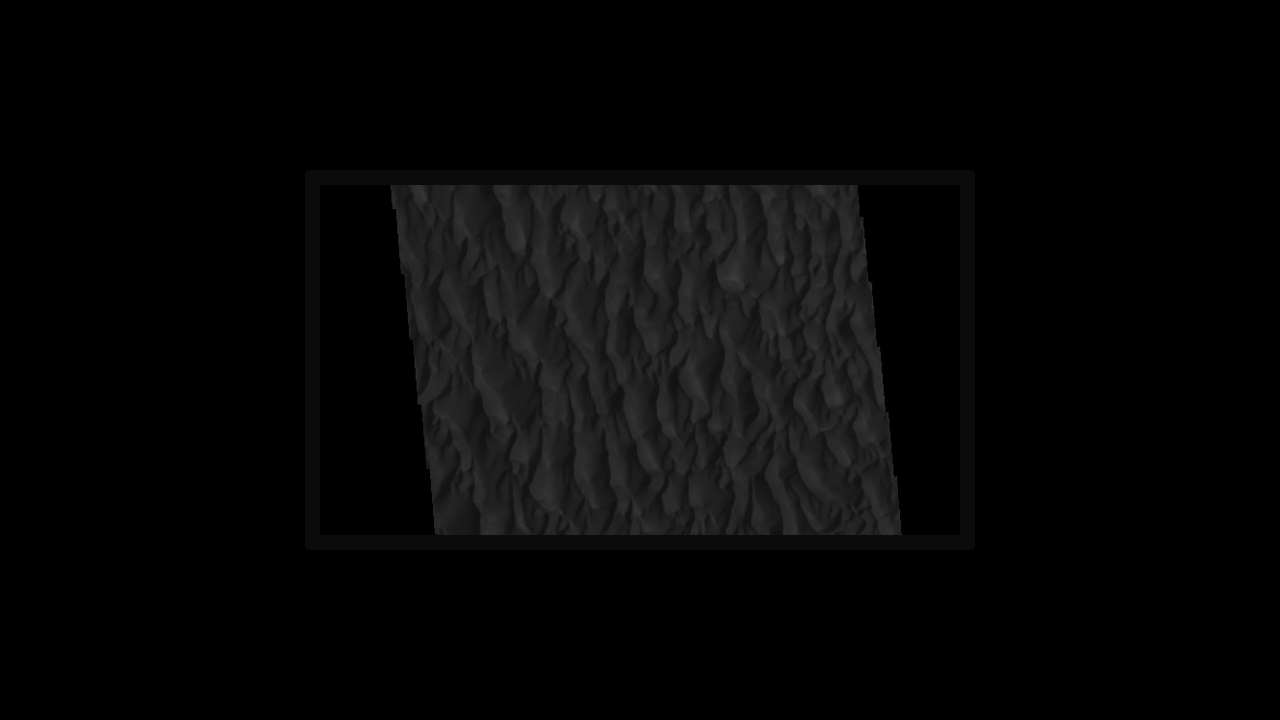

Fancybox image loaded and displayed
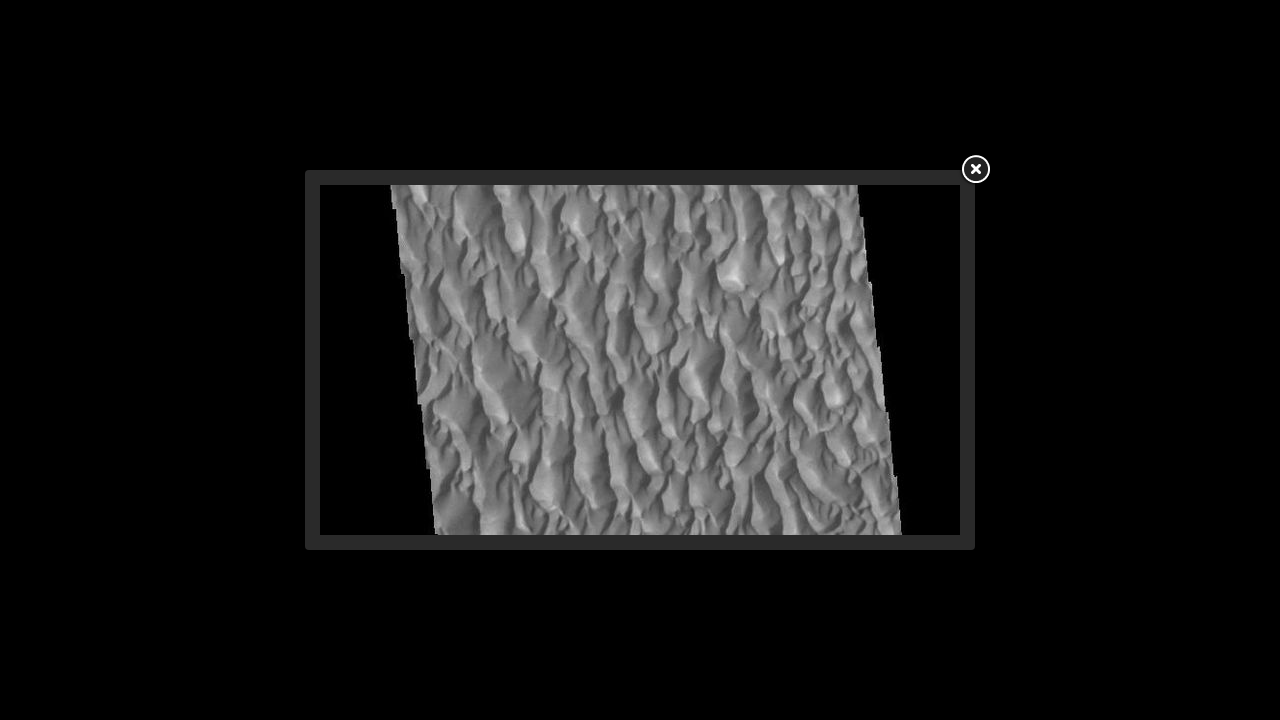

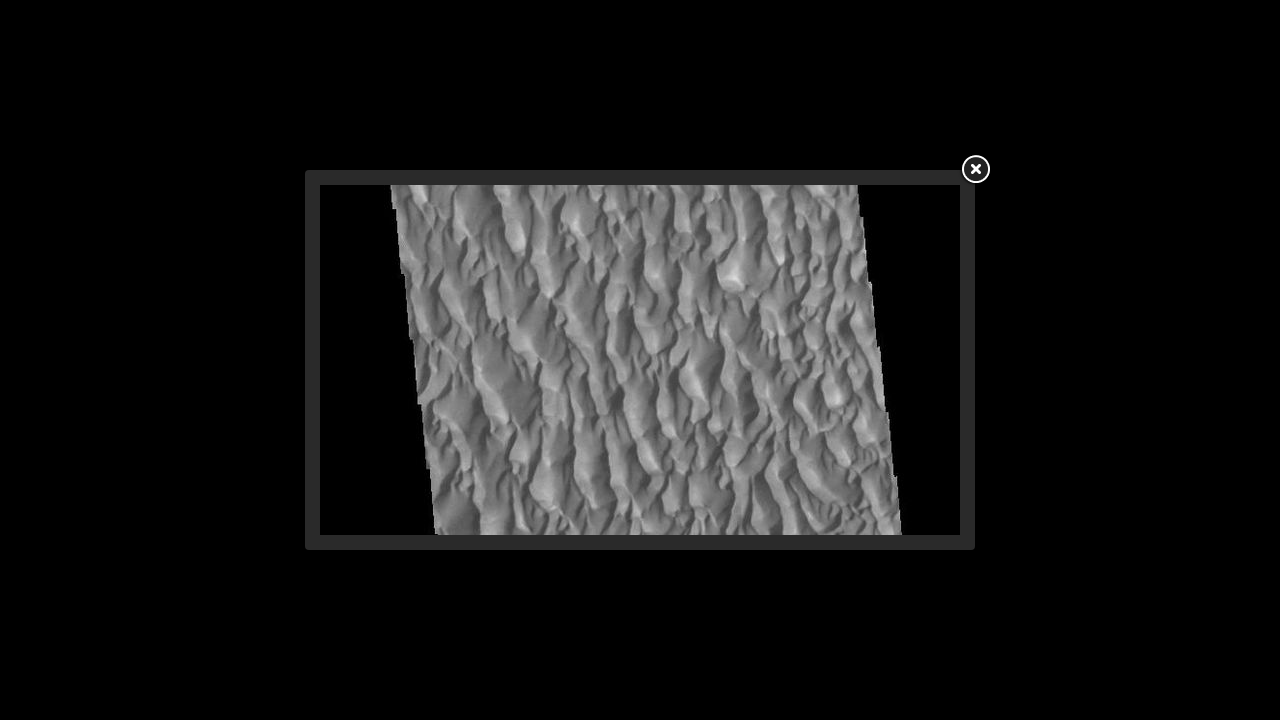